Tests selecting a language from a dropdown menu, submitting the form, and verifying the selected value is displayed correctly in the result

Starting URL: https://www.qa-practice.com/elements/select/single_select

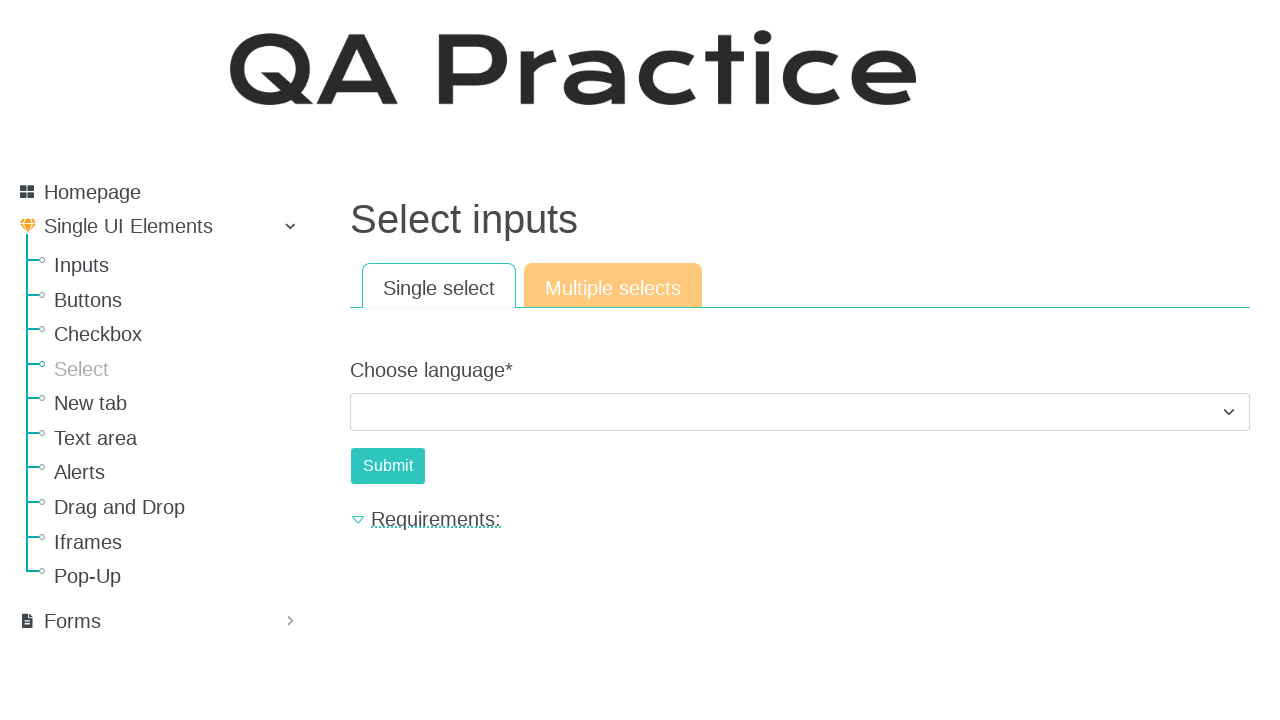

Navigated to language selection test page
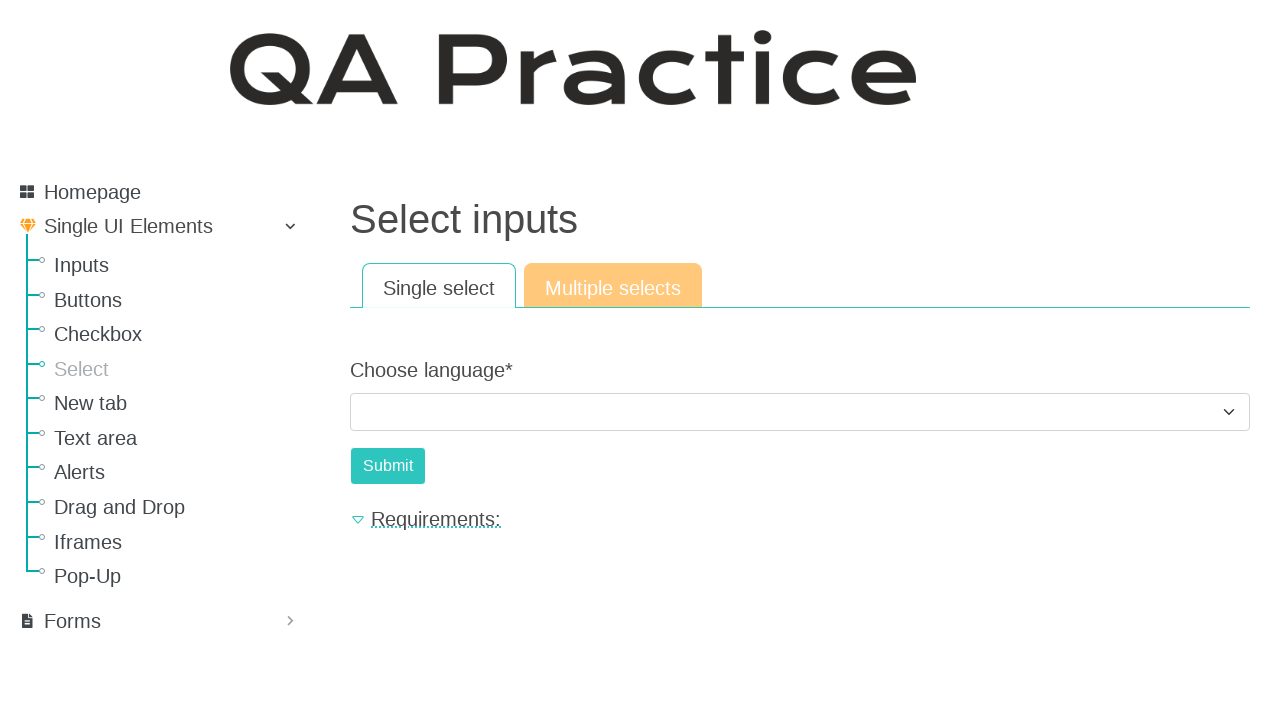

Selected 'C#' from the language dropdown on #id_choose_language
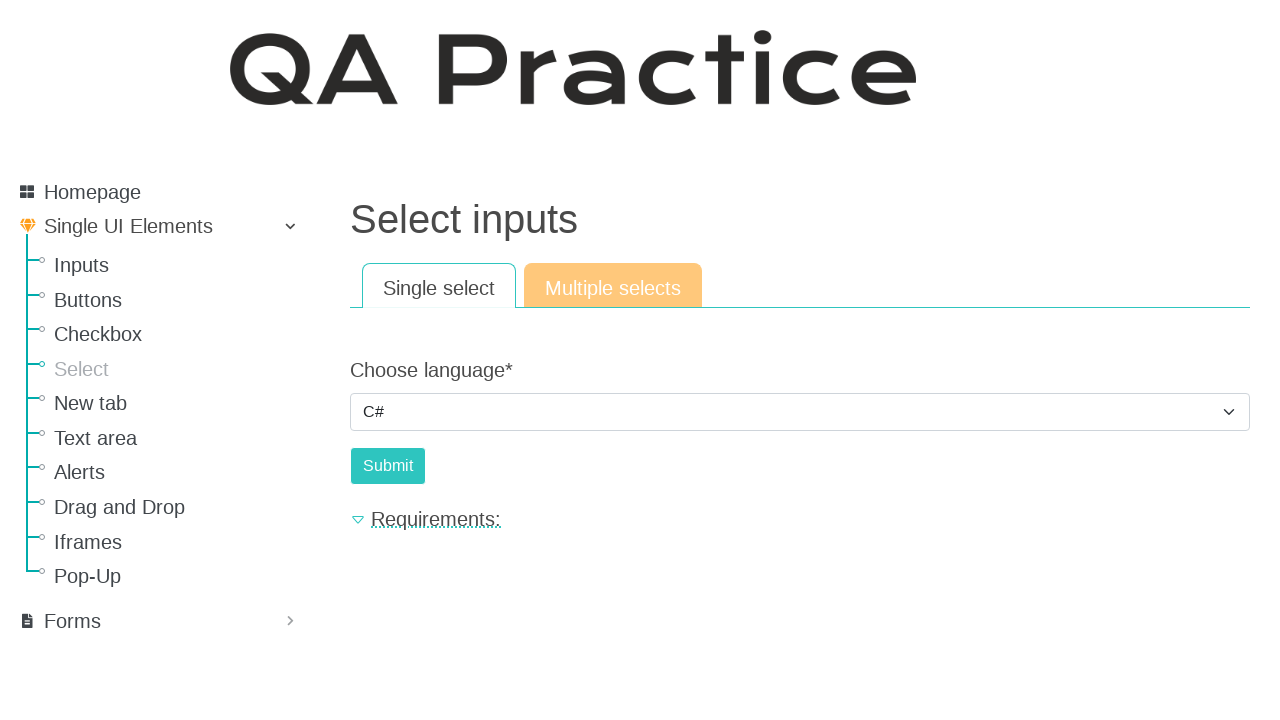

Clicked the submit button at (388, 466) on #submit-id-submit
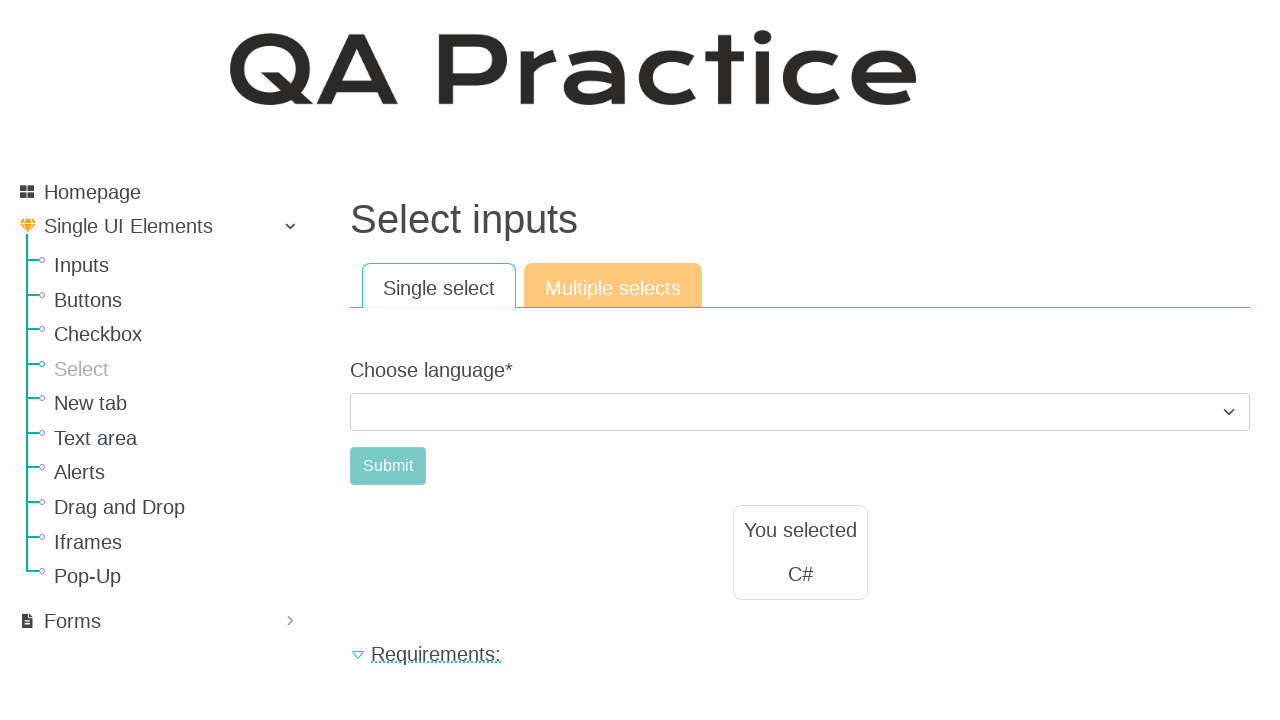

Result text appeared and is visible
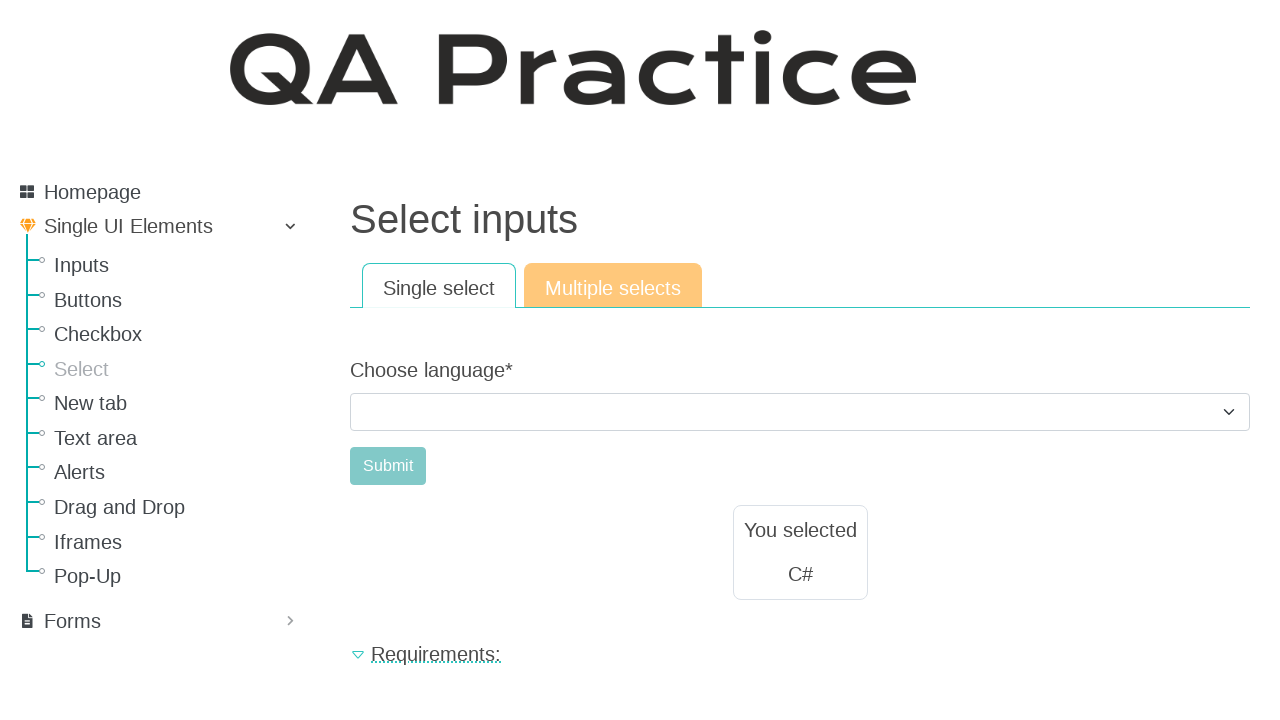

Verified that 'C#' is displayed correctly in the result
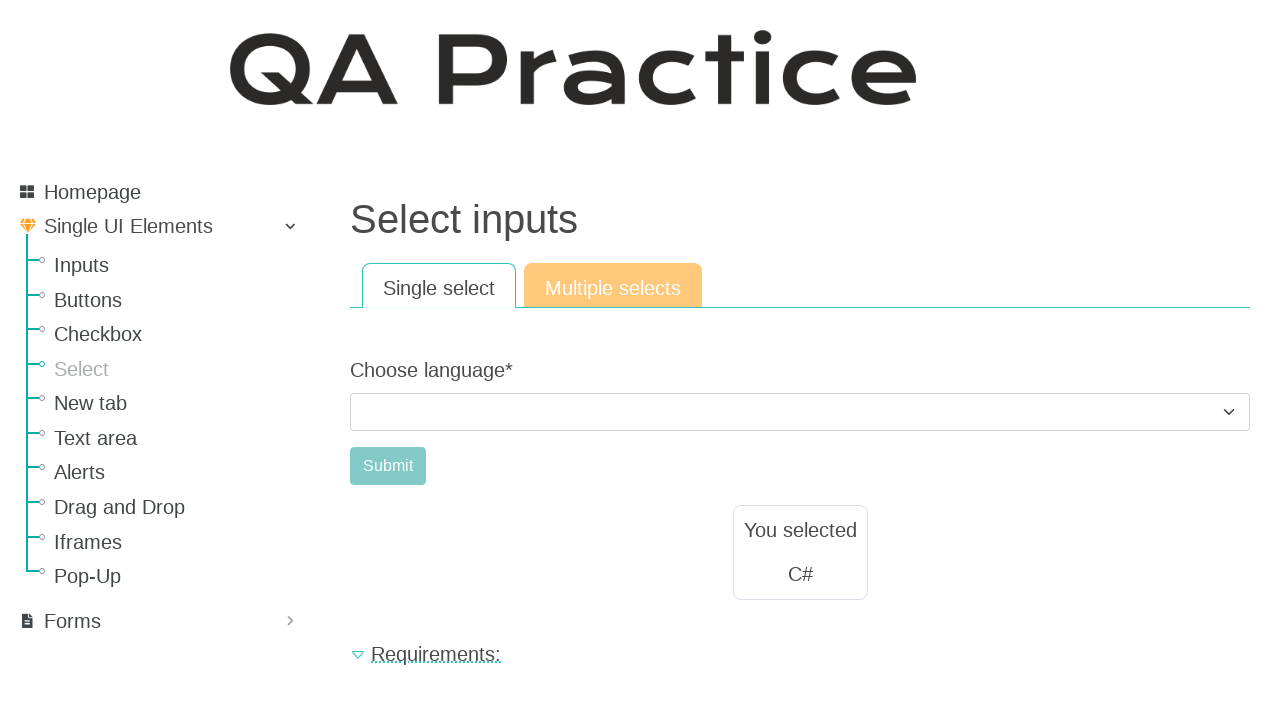

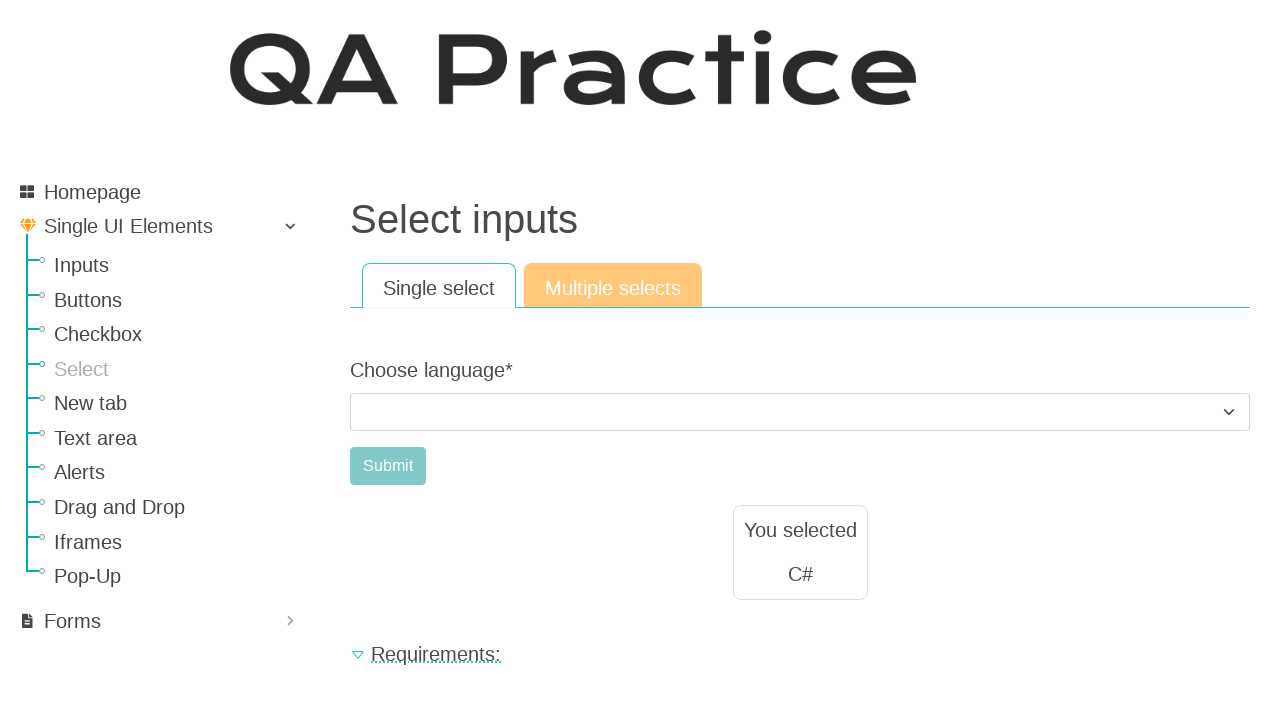